Tests design consistency by clicking the "Për ne" link, then resizing to mobile viewport and verifying the link remains visible and functional.

Starting URL: https://kselsig.com/

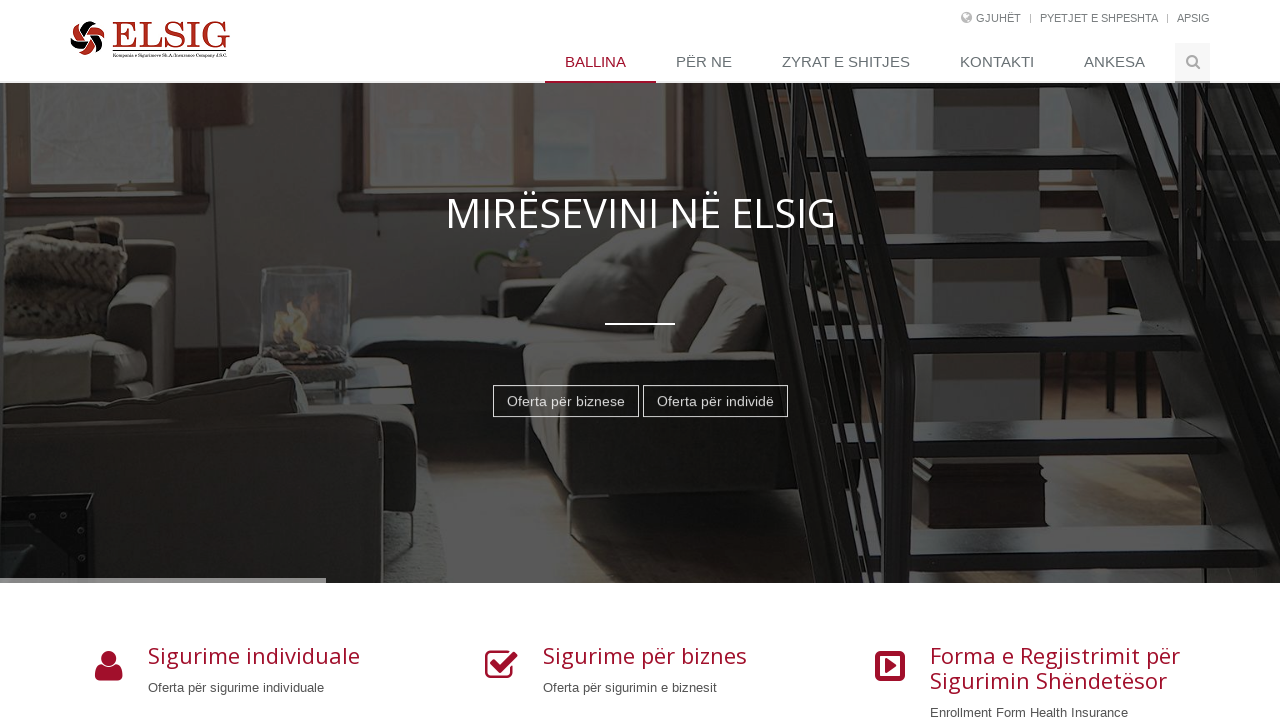

Waited for 'Për ne' link to be available
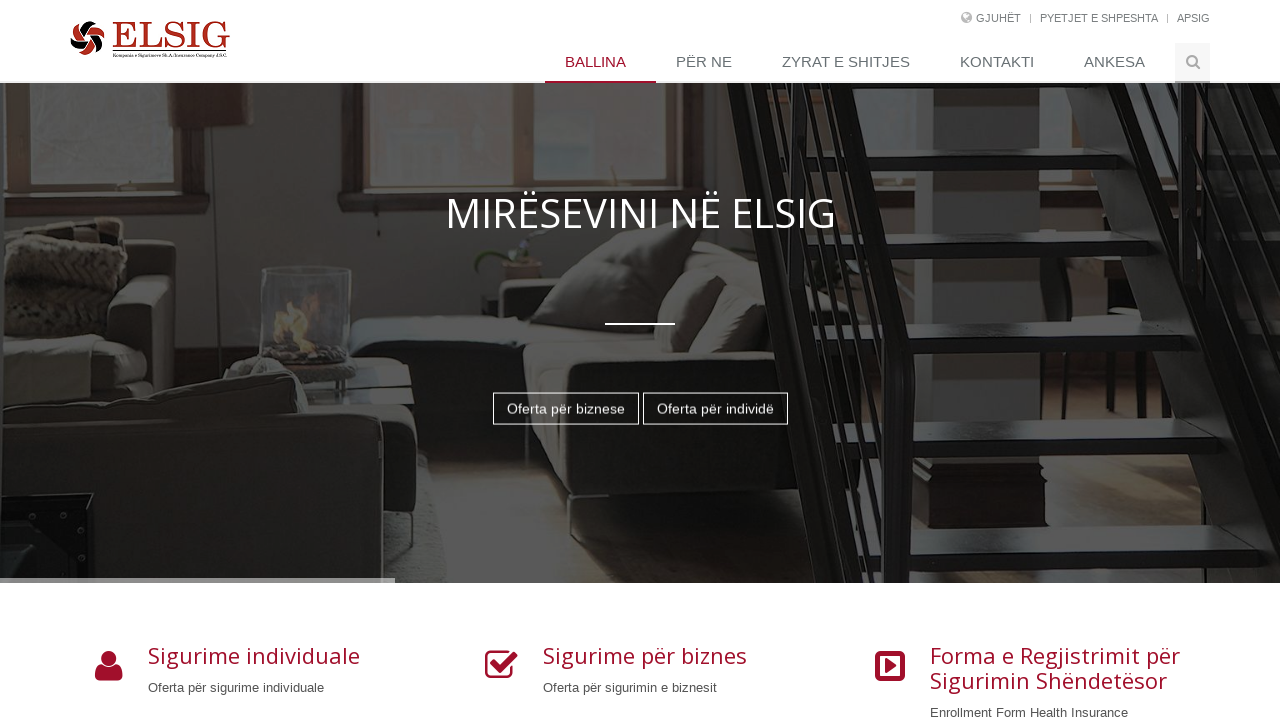

Located 'Për ne' link element
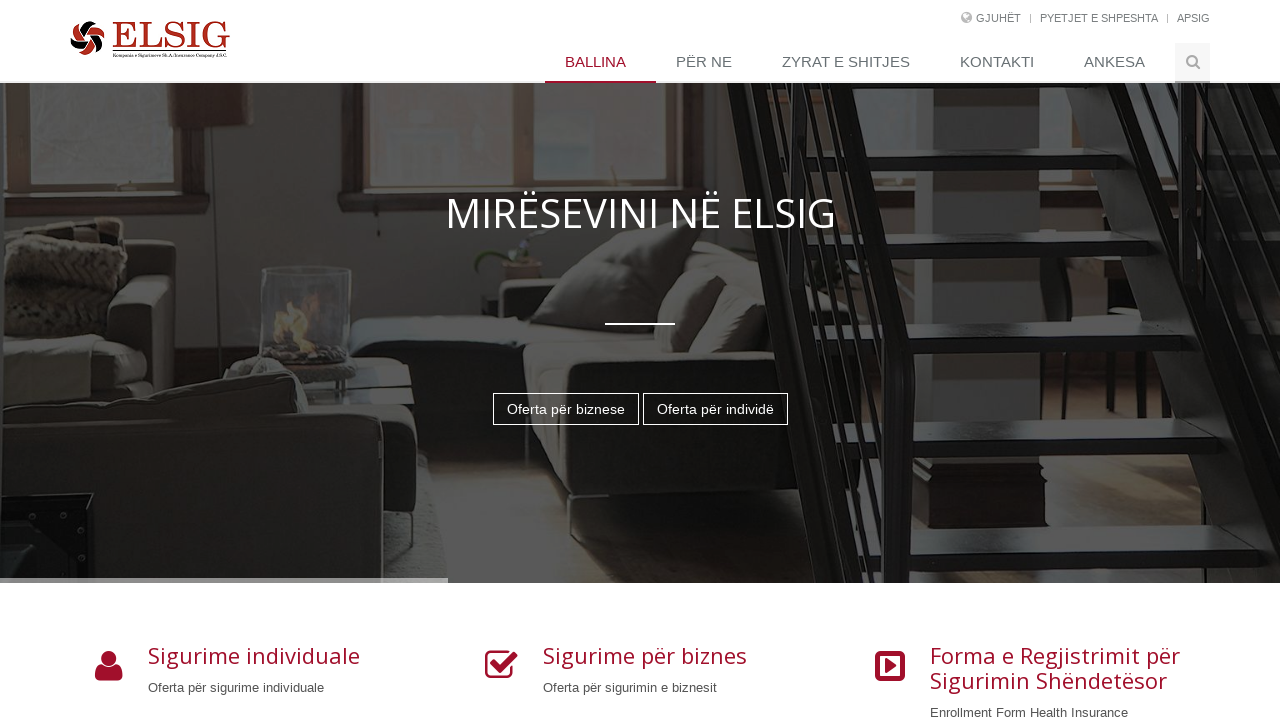

Clicked 'Për ne' link at (709, 63) on internal:role=link[name="Për ne"i] >> nth=0
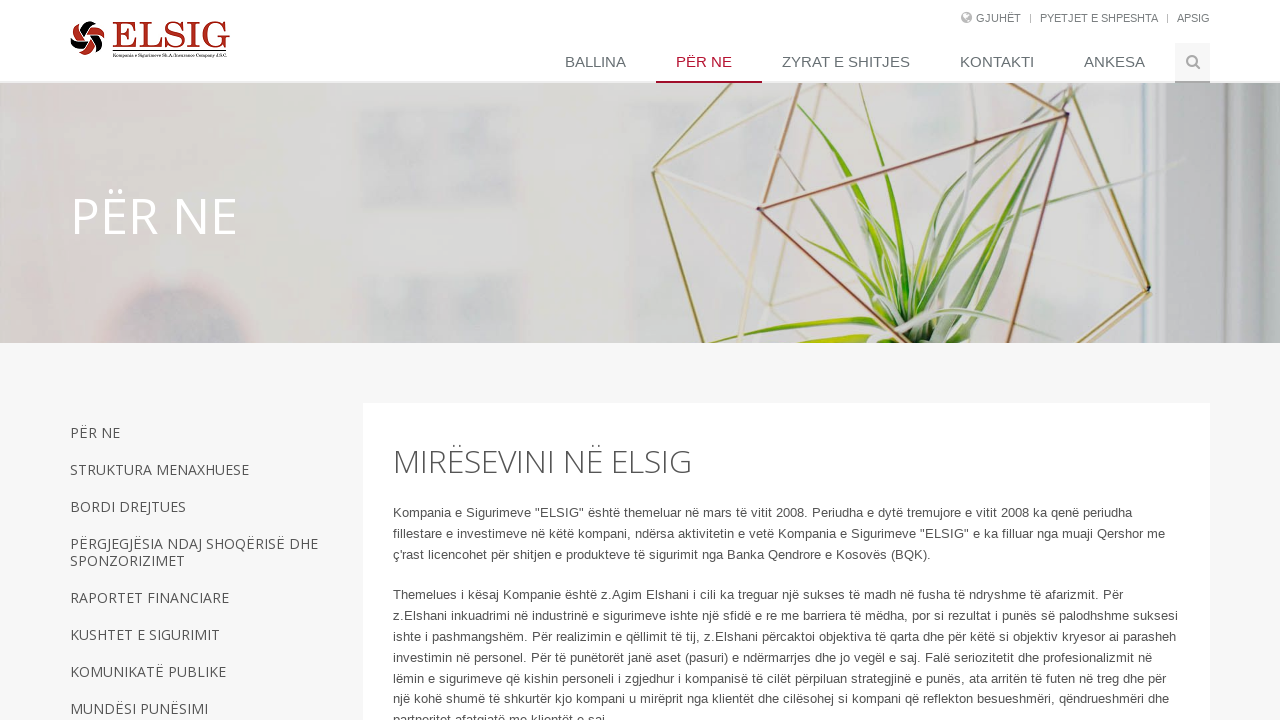

Resized viewport to mobile dimensions (375x667)
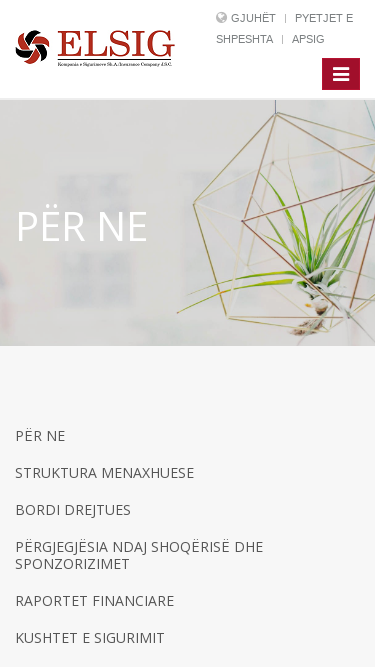

Waited 2 seconds for mobile layout to render
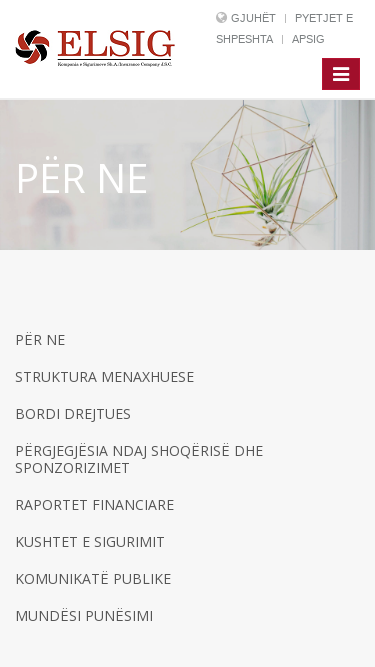

Located 'Për ne' link element on mobile viewport
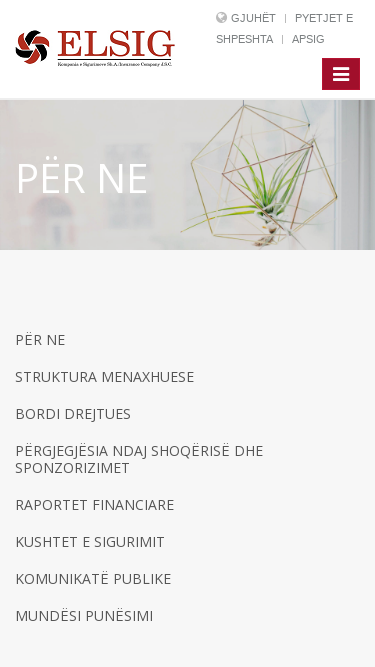

Verified that 'Për ne' link is visible on mobile viewport
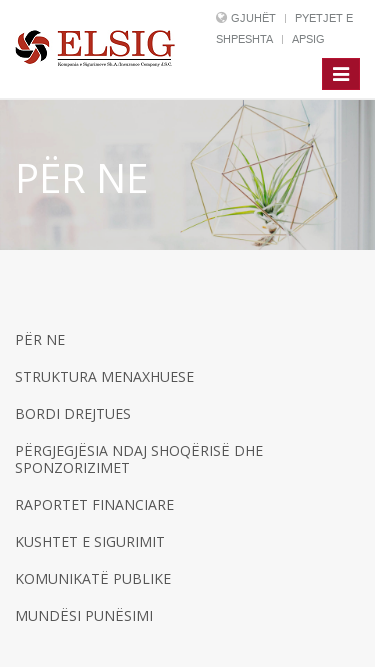

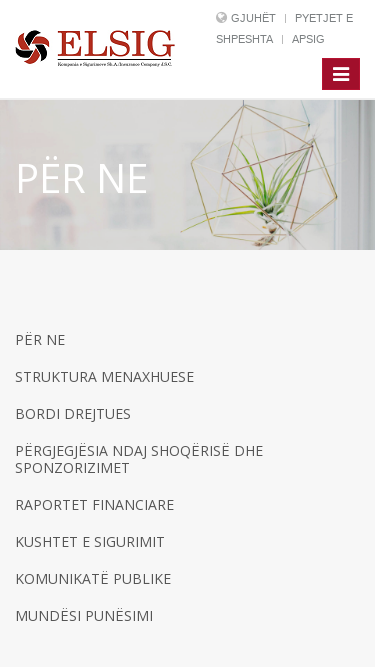